Navigates to the WebdriverIO homepage and verifies that the page title matches the expected value for the Next-gen WebDriver test framework.

Starting URL: https://webdriver.io

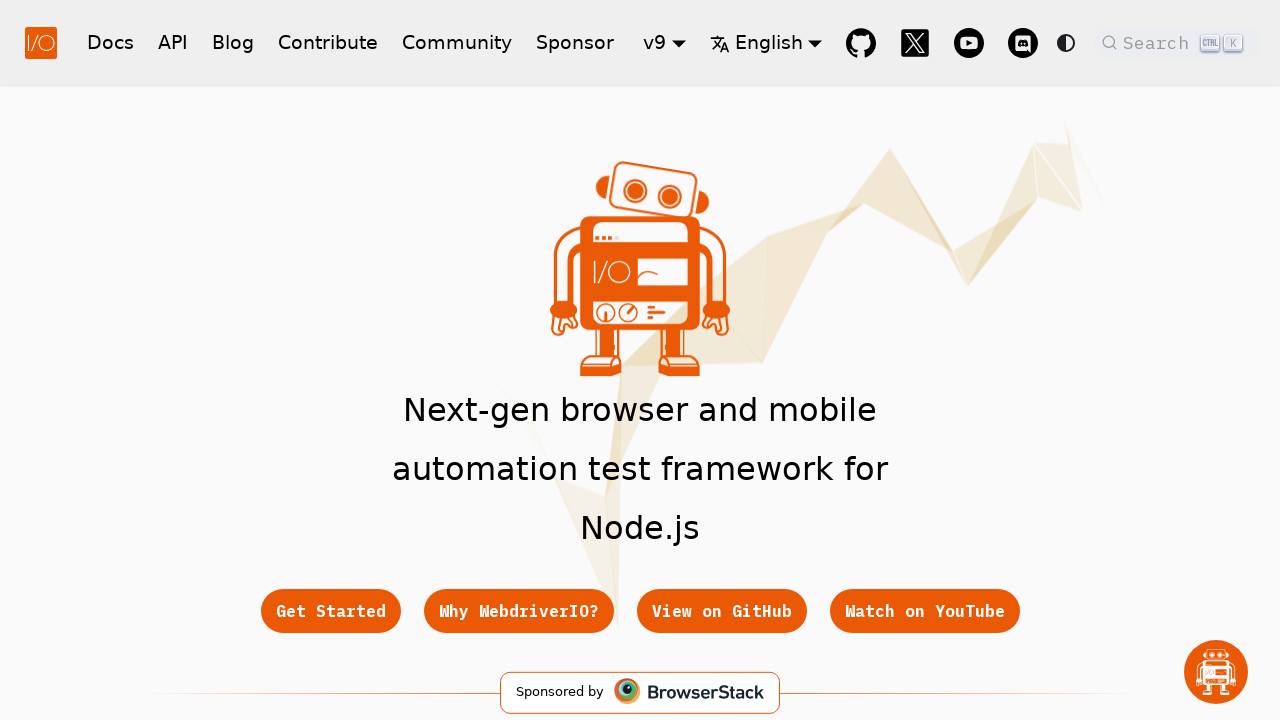

Navigated to WebdriverIO homepage
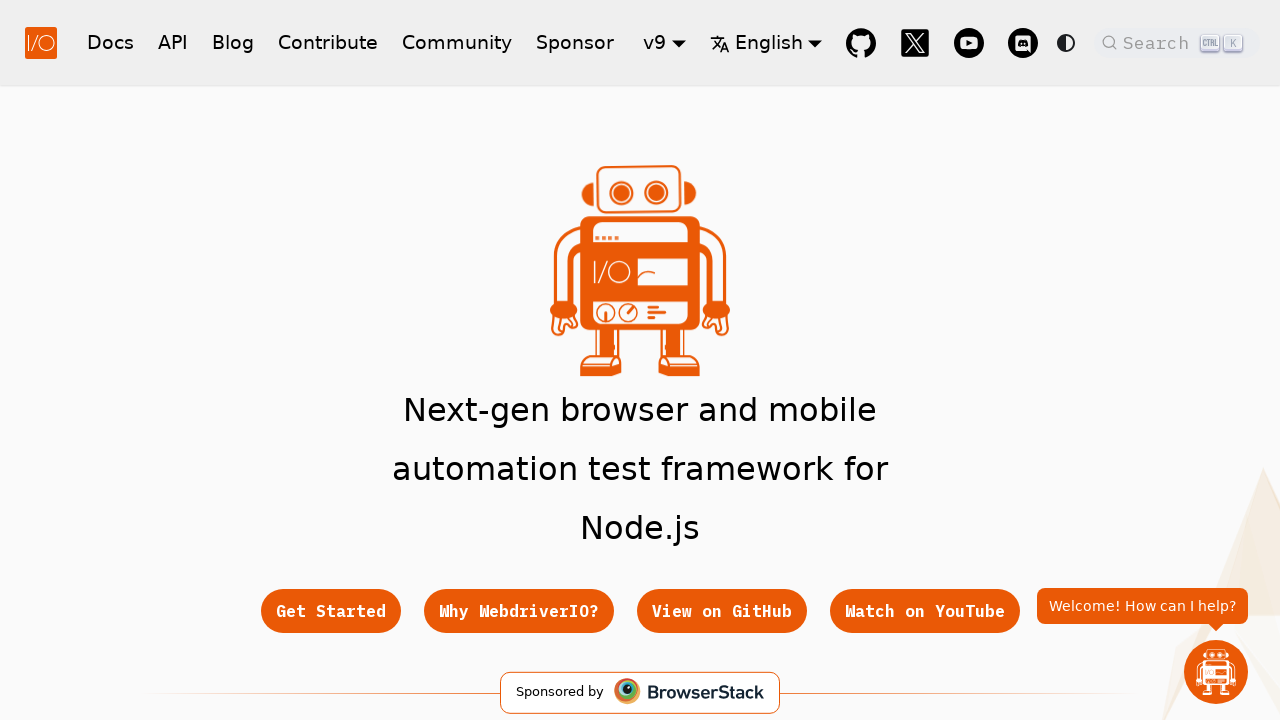

Page DOM content loaded
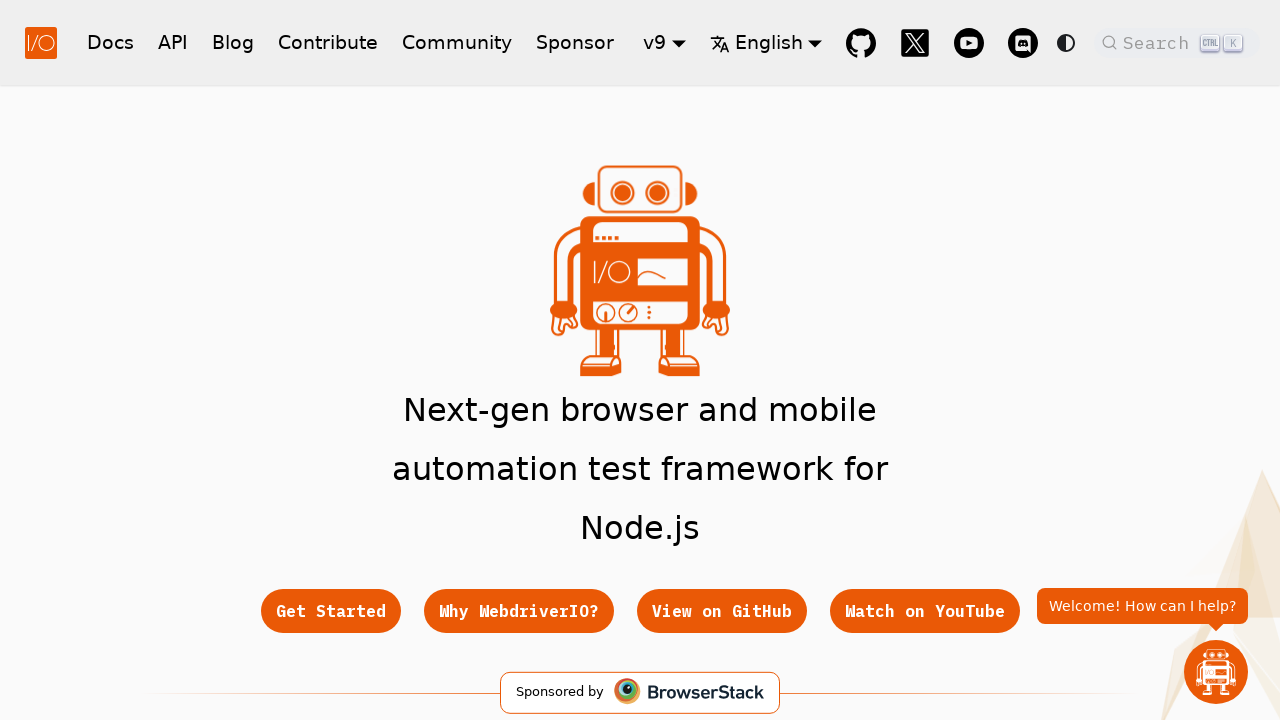

Retrieved page title: 'WebdriverIO · Next-gen browser and mobile automation test framework for Node.js | WebdriverIO'
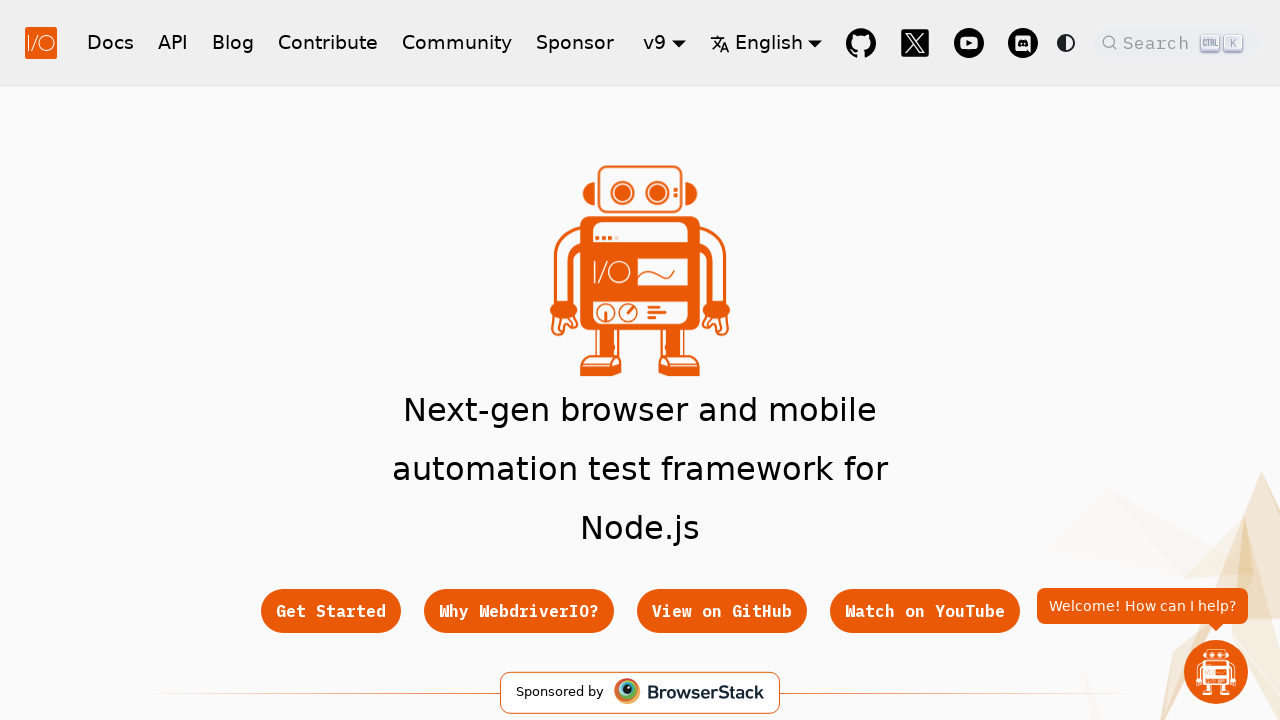

Verified page title contains 'WebdriverIO'
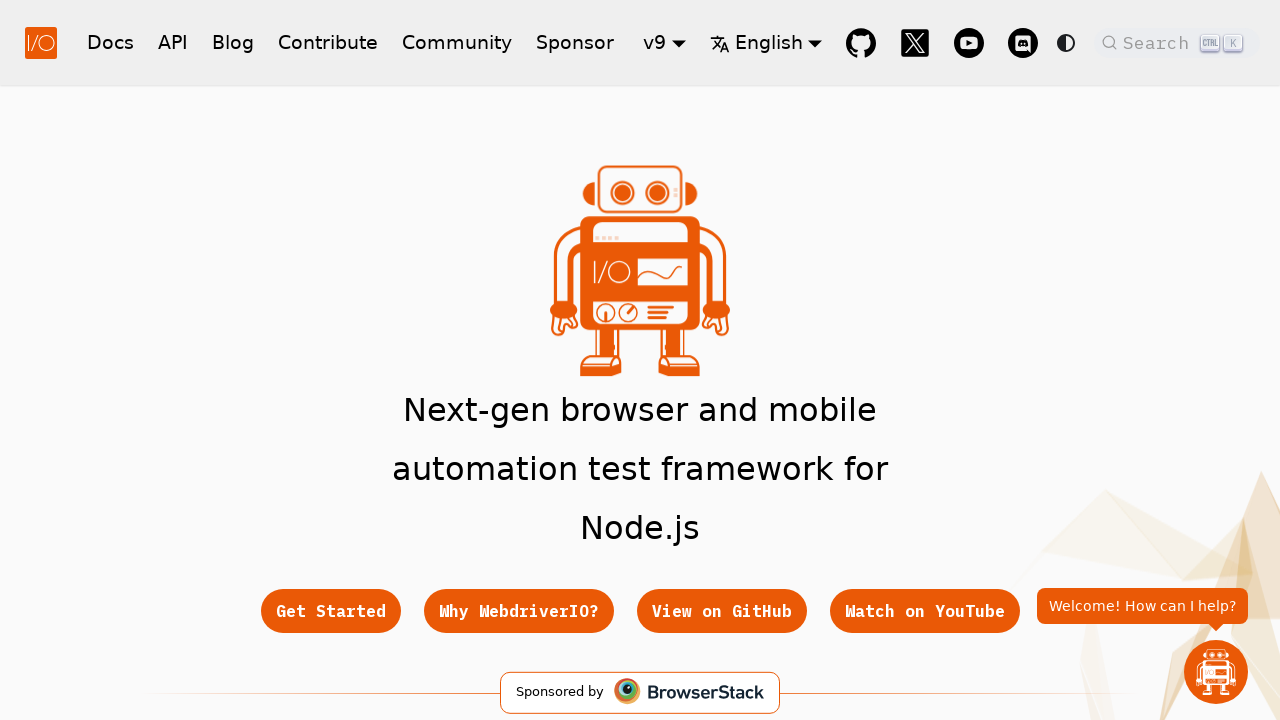

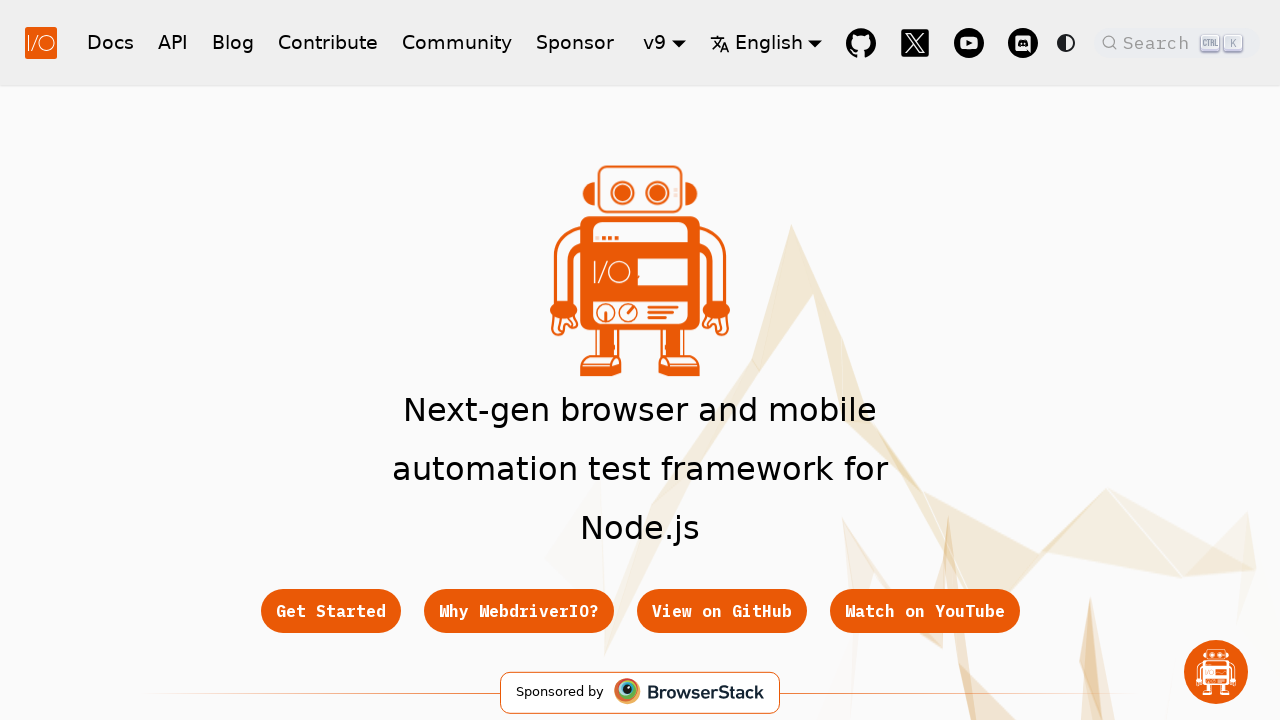